Tests the hover functionality of the main navigation menu by moving the mouse over each top menu option and verifying that the submenu appears

Starting URL: https://www.daviktapes.com/

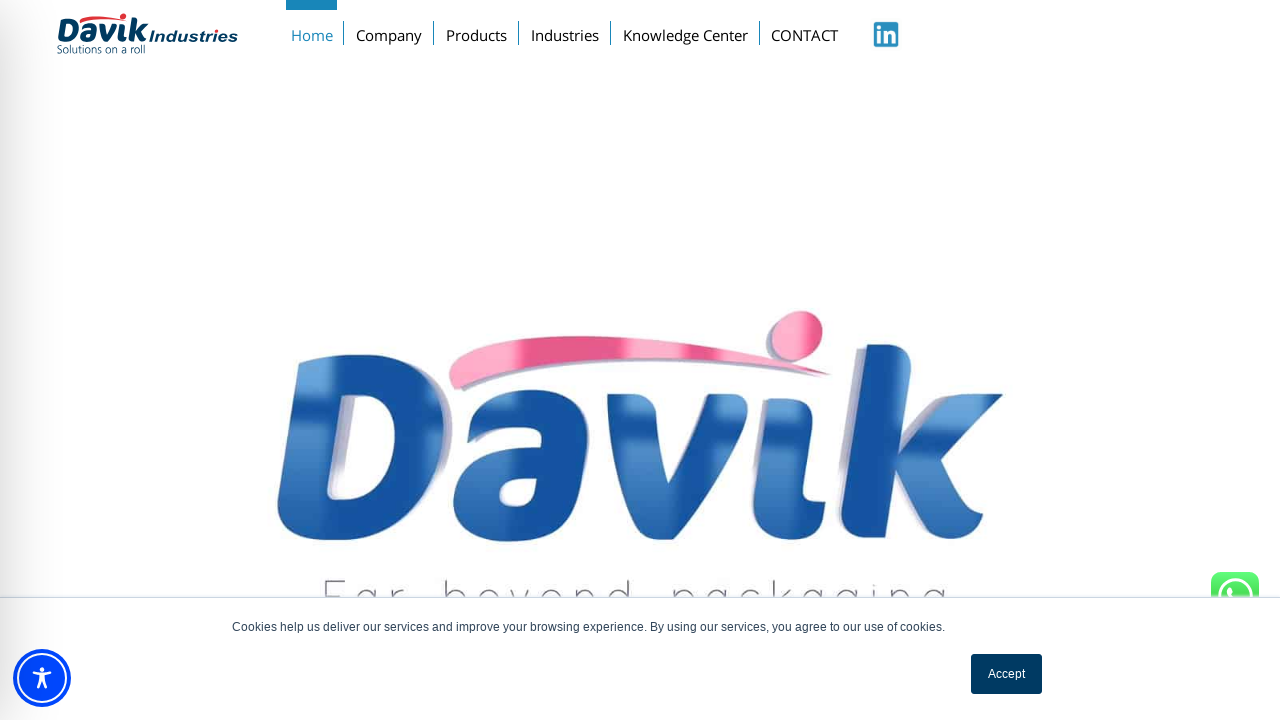

Navigated to https://www.daviktapes.com/
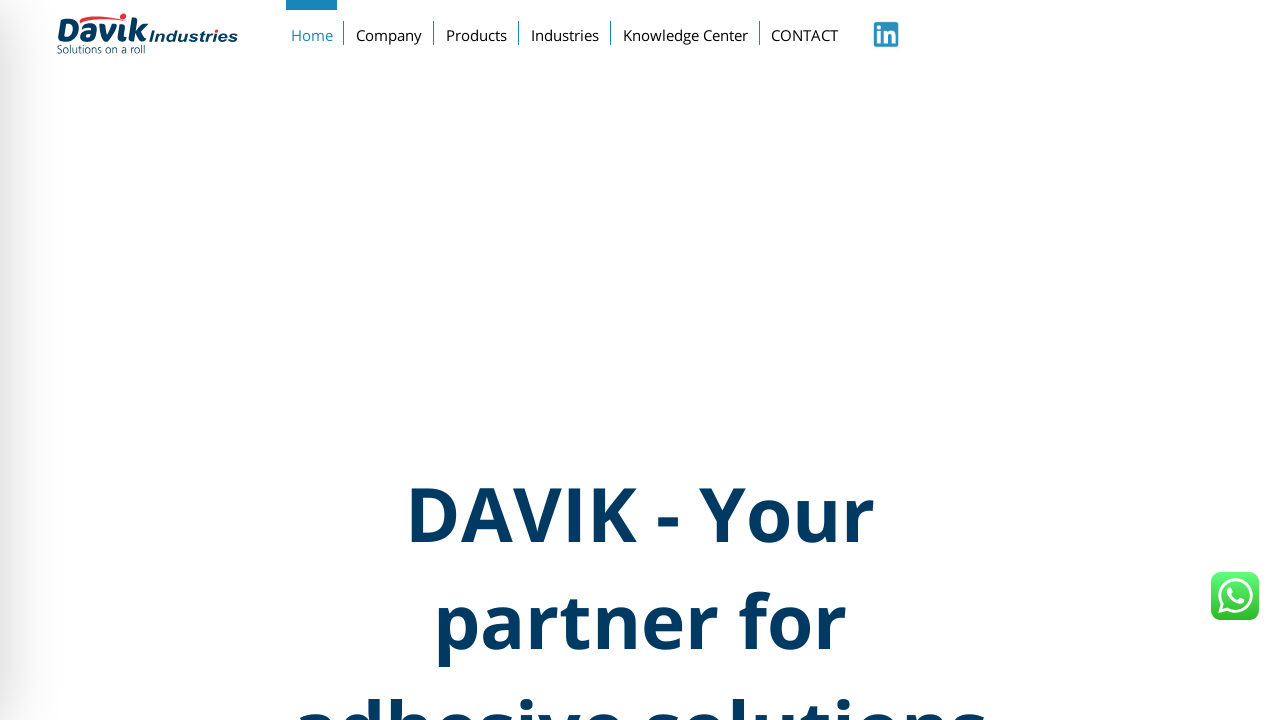

Hovered over 'Company' menu item at (389, 31) on text='Company' >> nth=0
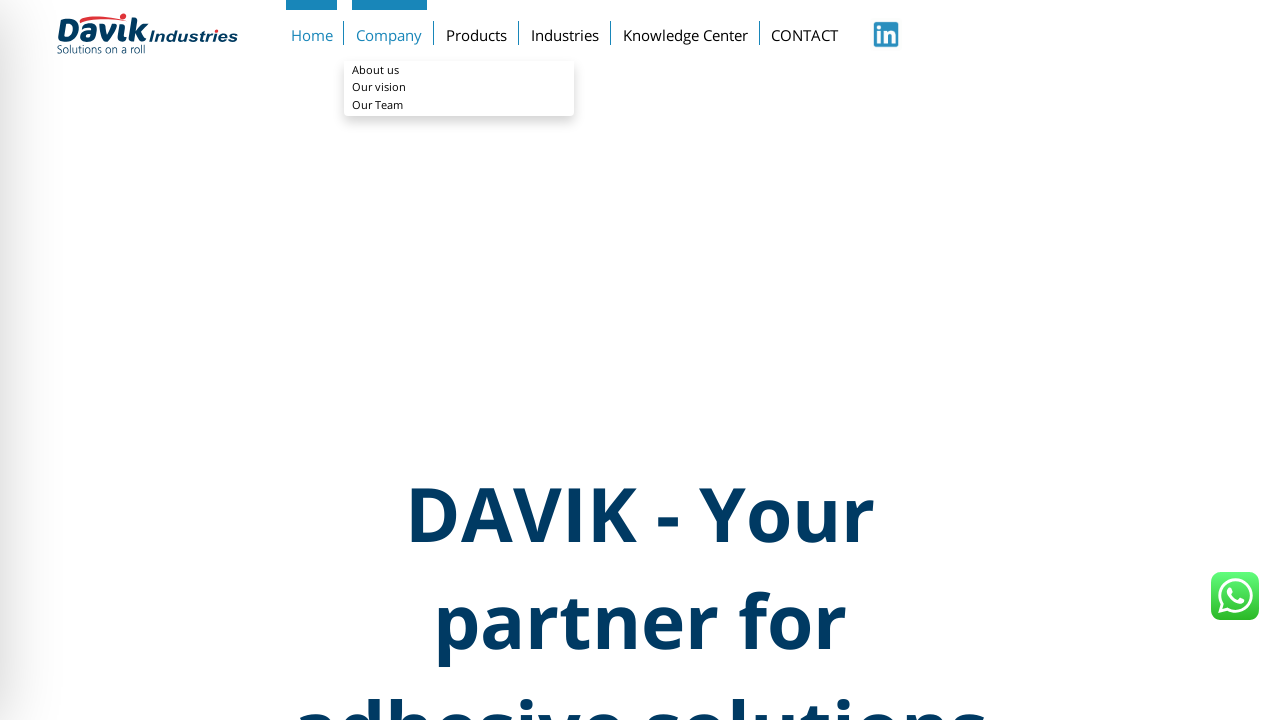

Submenu appeared for 'Company' menu item
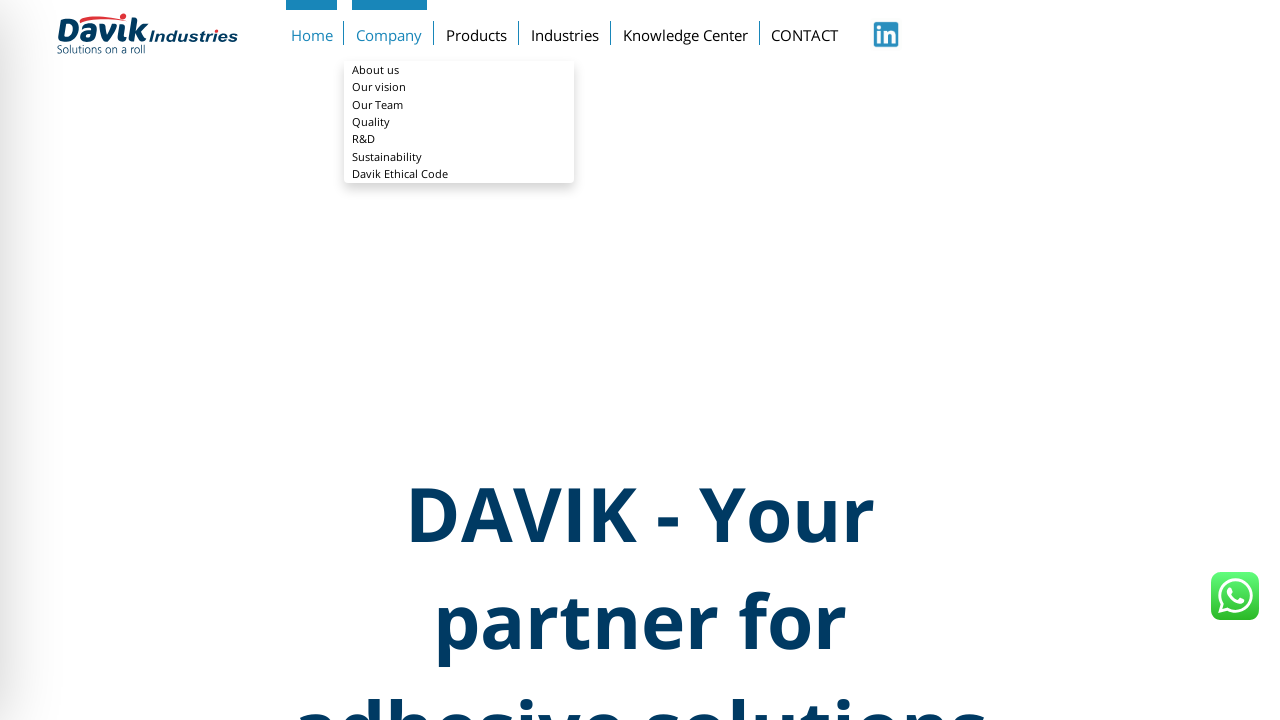

Hovered over 'Products' menu item at (477, 31) on text='Products' >> nth=0
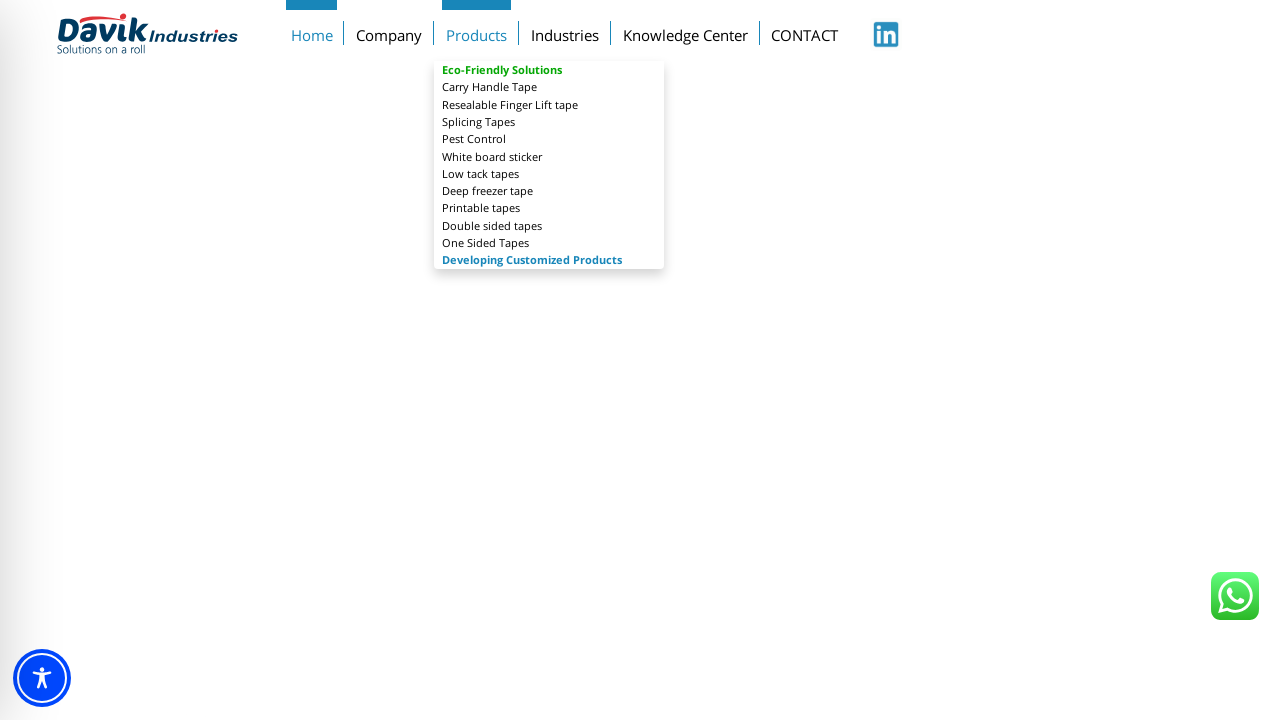

Submenu appeared for 'Products' menu item
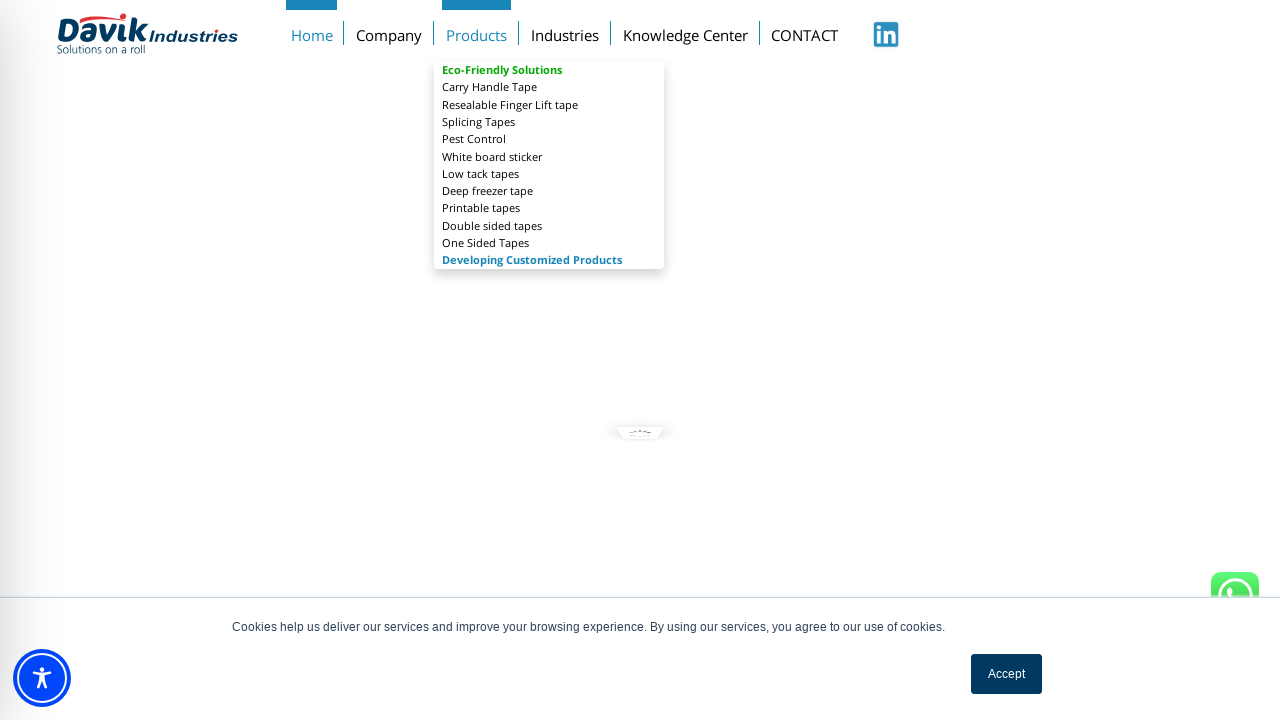

Hovered over 'Industries' menu item at (565, 31) on text='Industries' >> nth=0
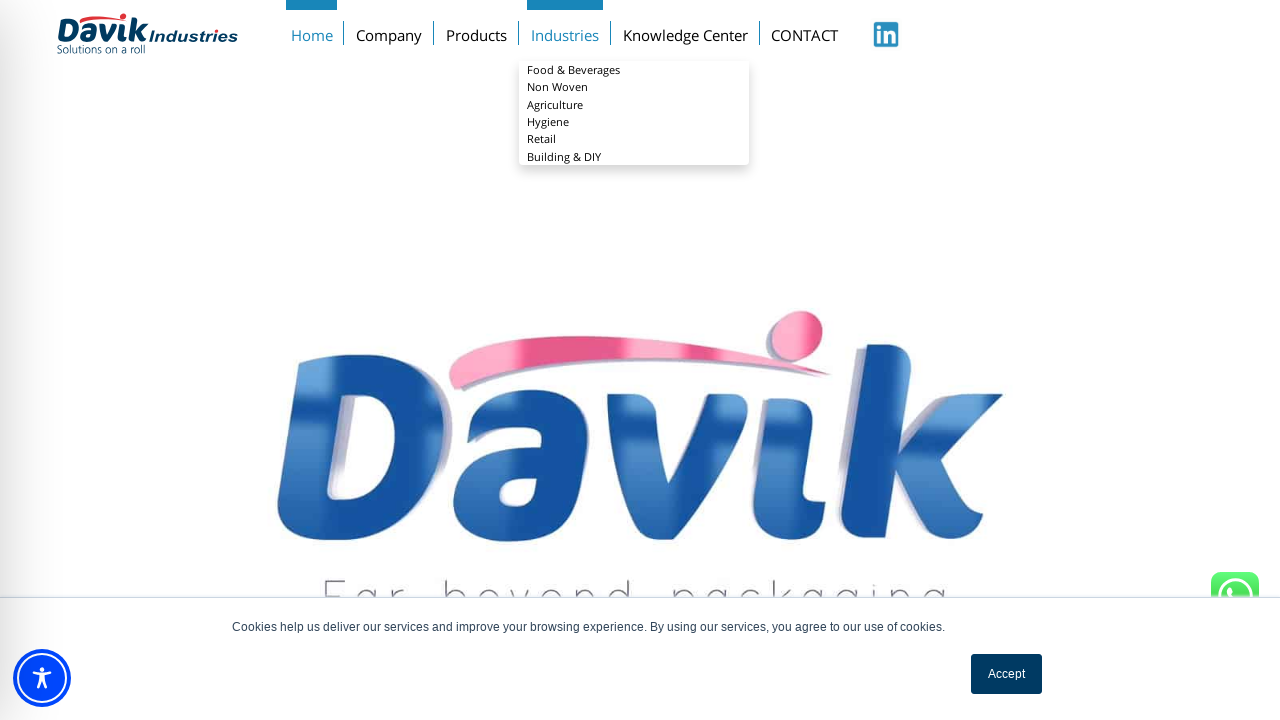

Submenu appeared for 'Industries' menu item
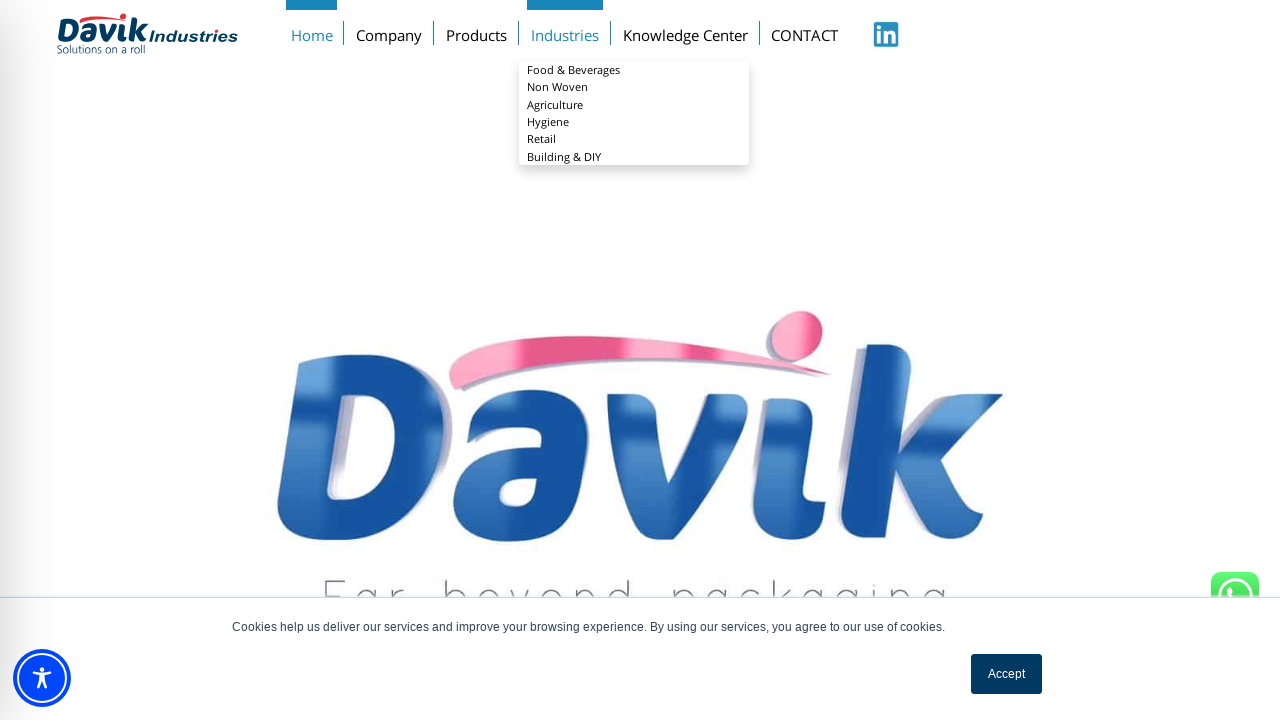

Hovered over 'Knowledge Center' menu item at (685, 31) on text='Knowledge Center' >> nth=0
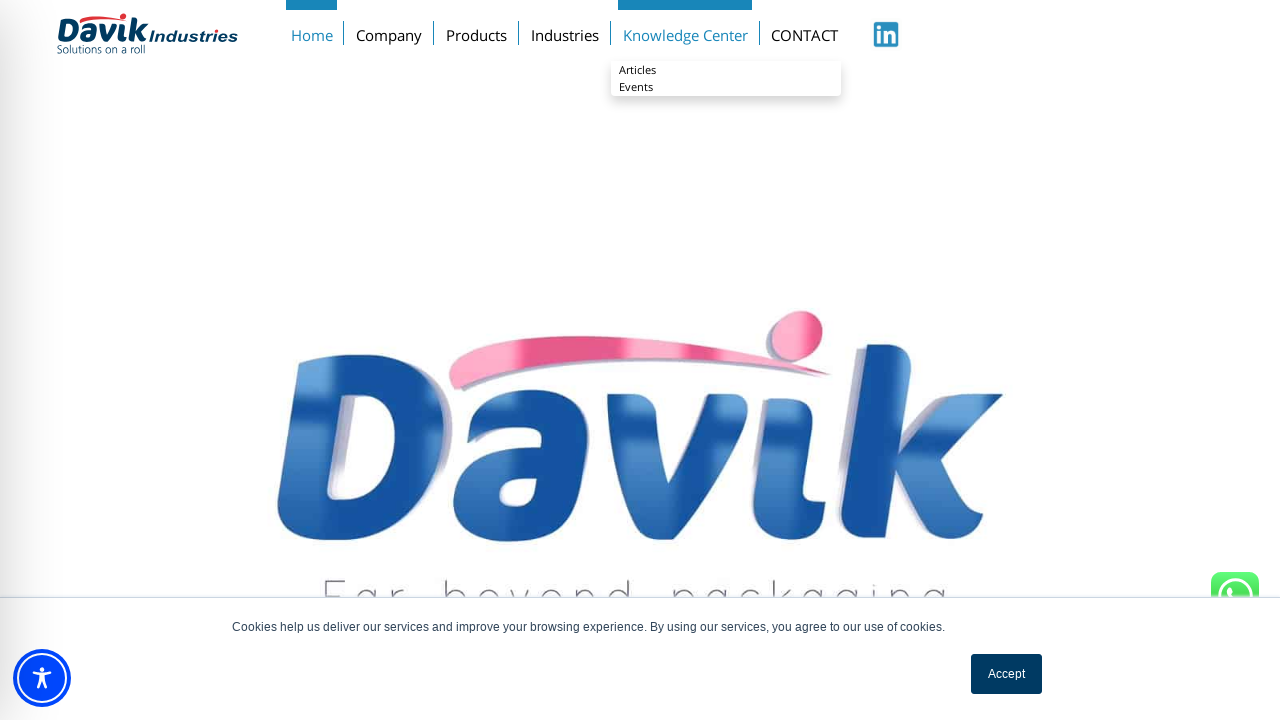

Submenu appeared for 'Knowledge Center' menu item
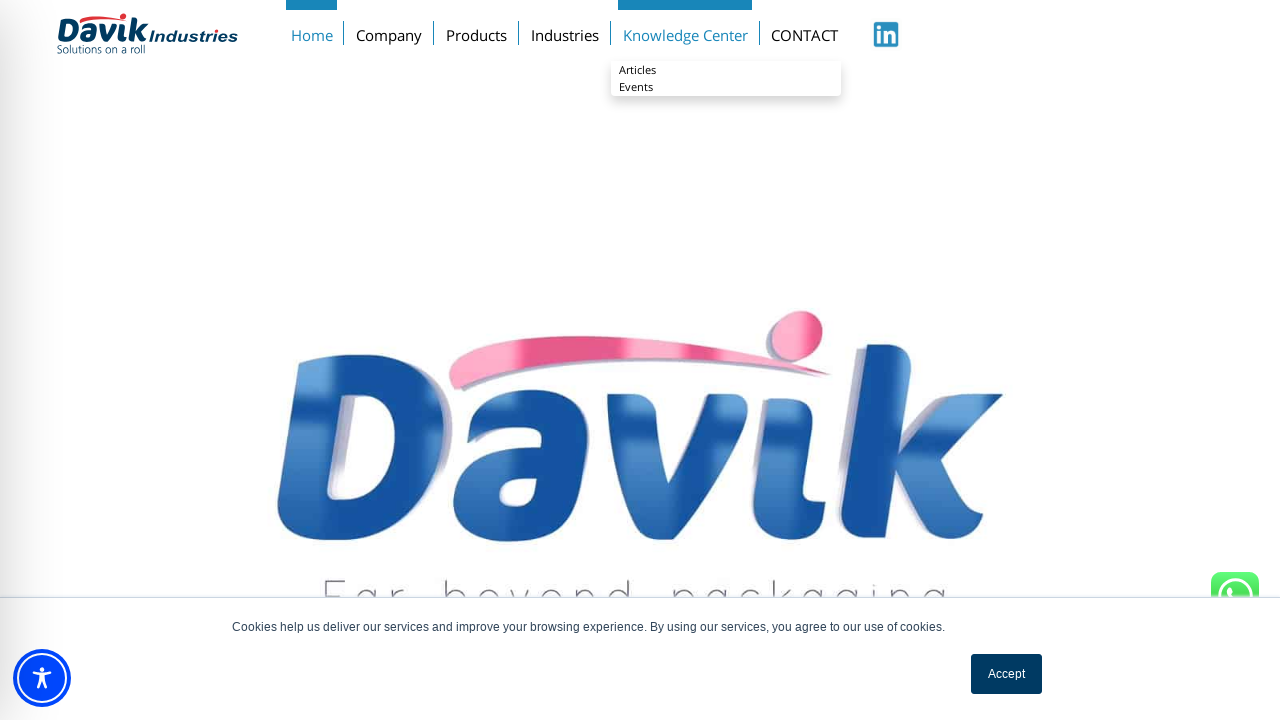

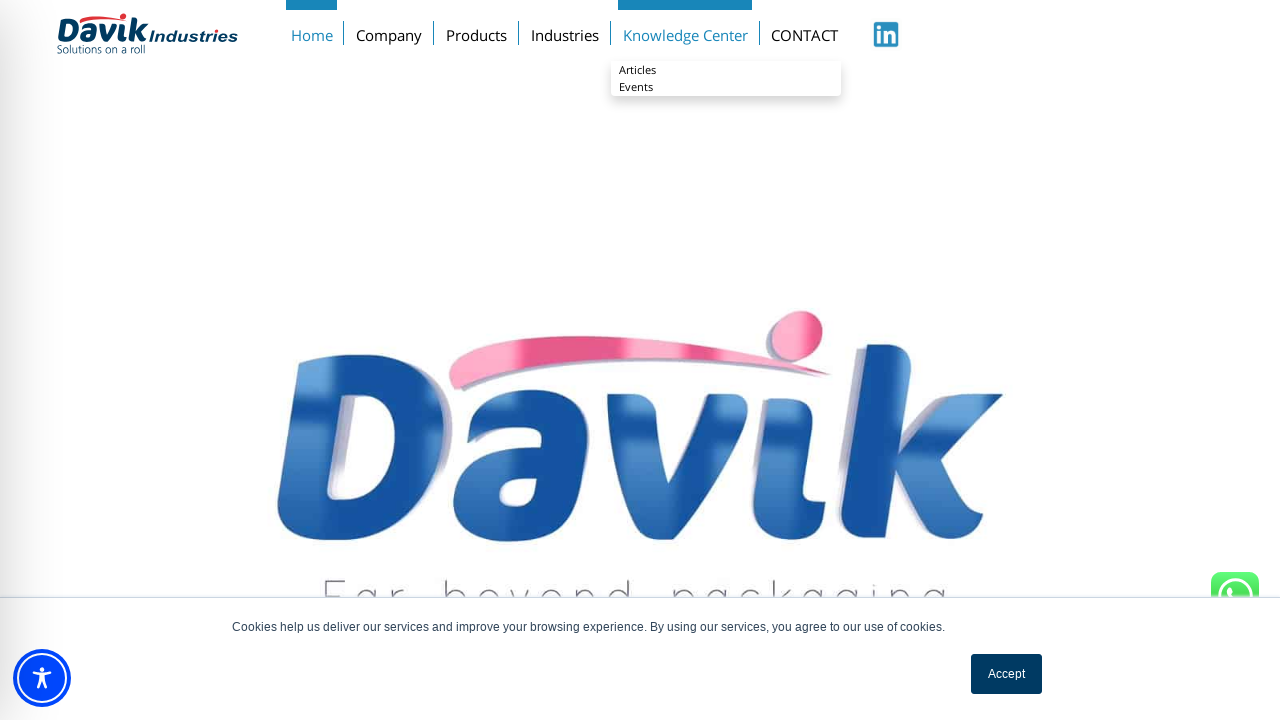